Tests iframe interaction by clicking an action button inside an iframe

Starting URL: https://v1.training-support.net/selenium/iframes

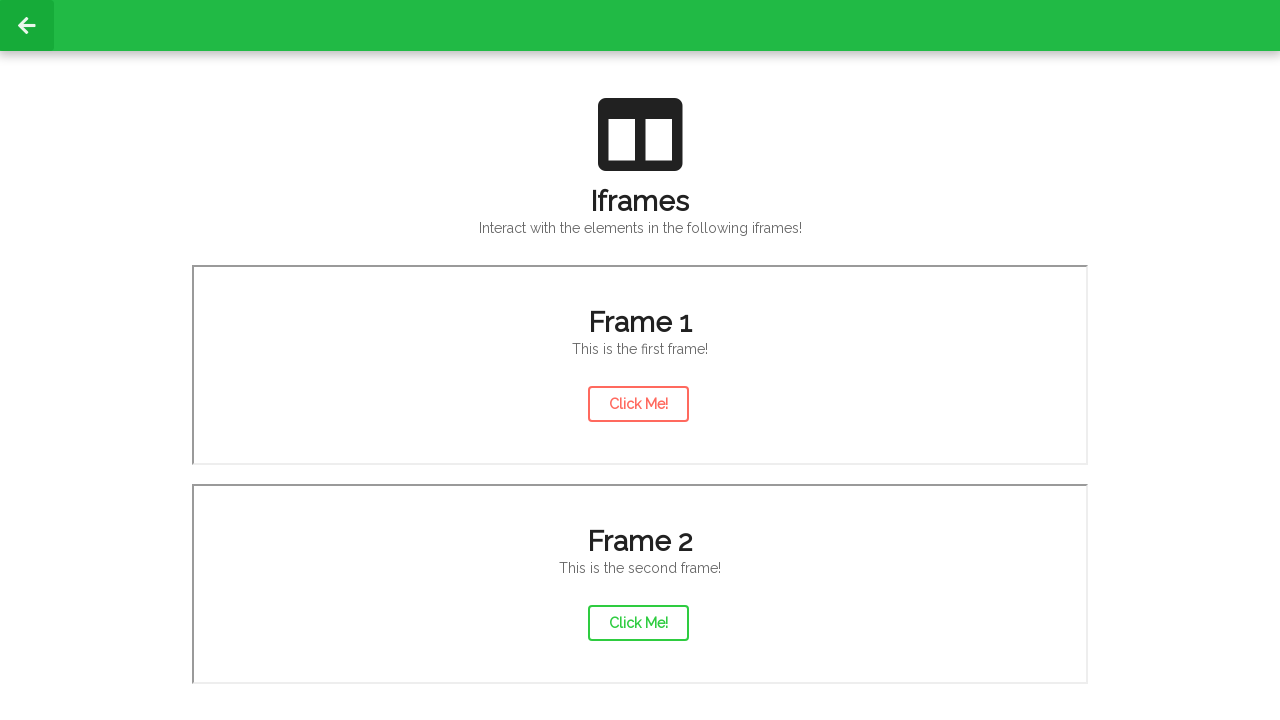

Located iframe with src='/selenium/frame1'
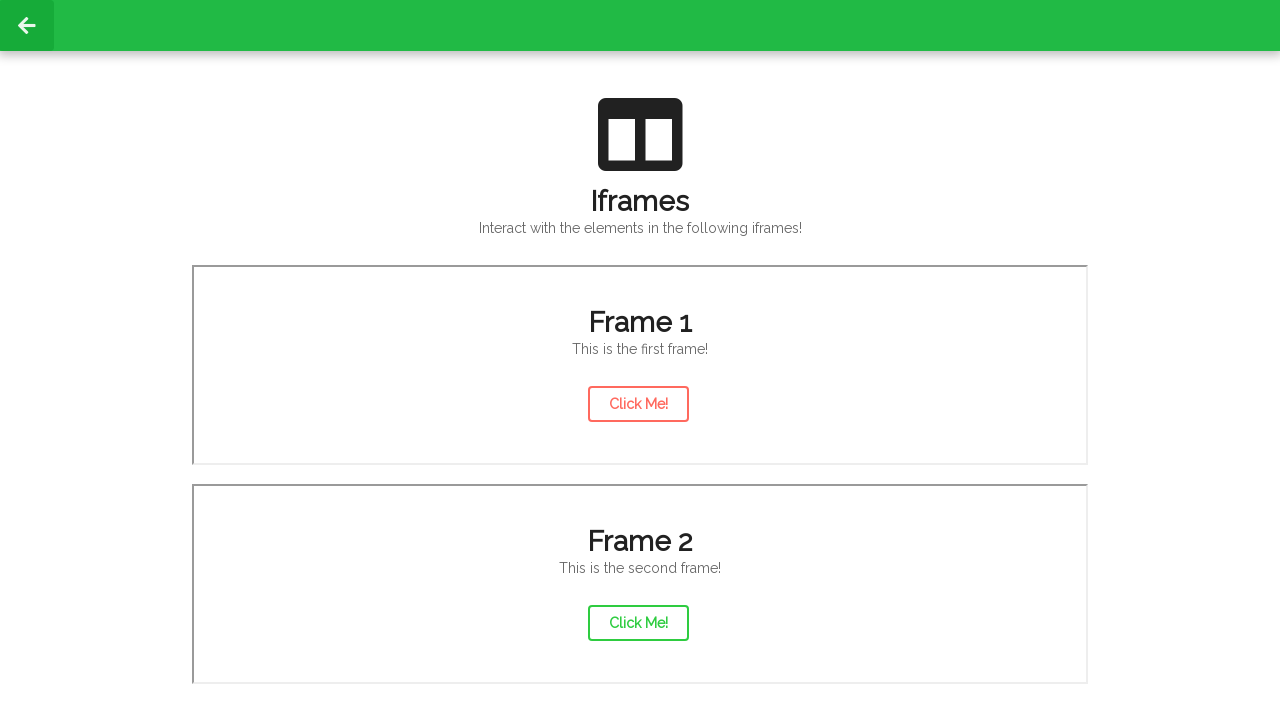

Clicked the action button inside the iframe at (638, 404) on iframe[src="/selenium/frame1"] >> internal:control=enter-frame >> #actionButton 
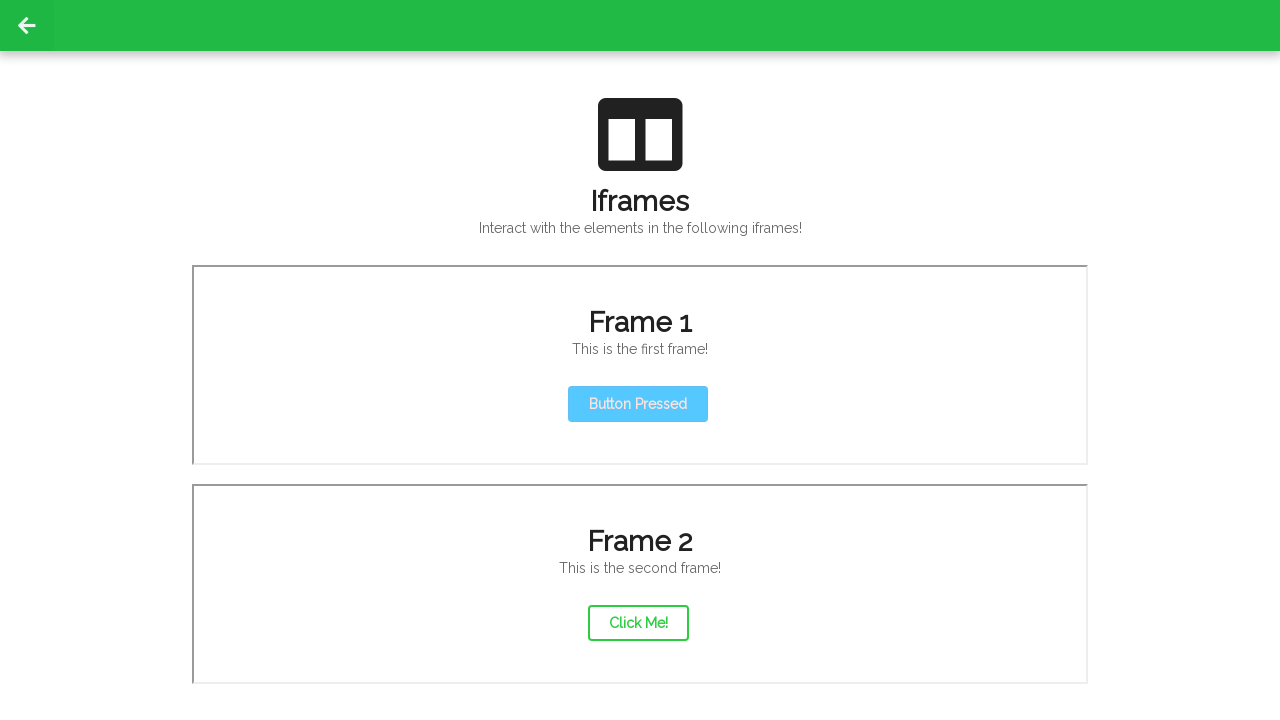

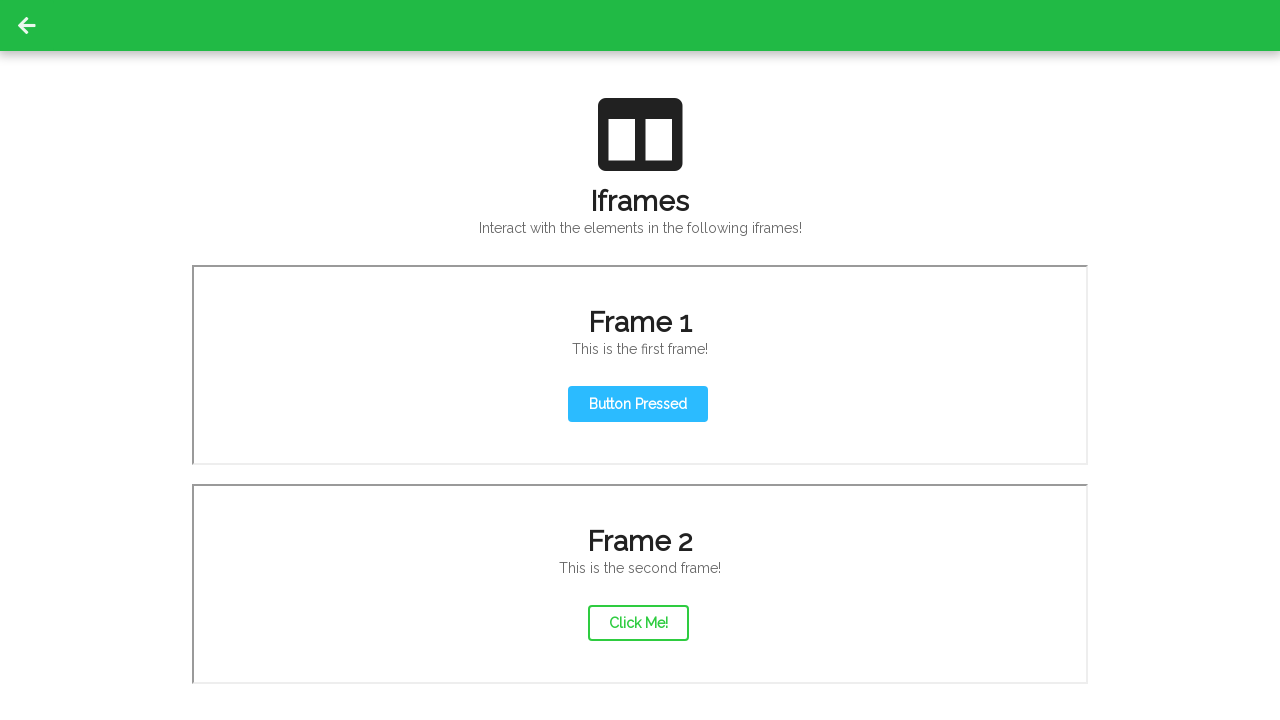